Tests early bird discount by selecting before 7am time slot and entering age 30, verifying the discounted price of $160.00

Starting URL: https://nlhsueh.github.io/iecs-gym/

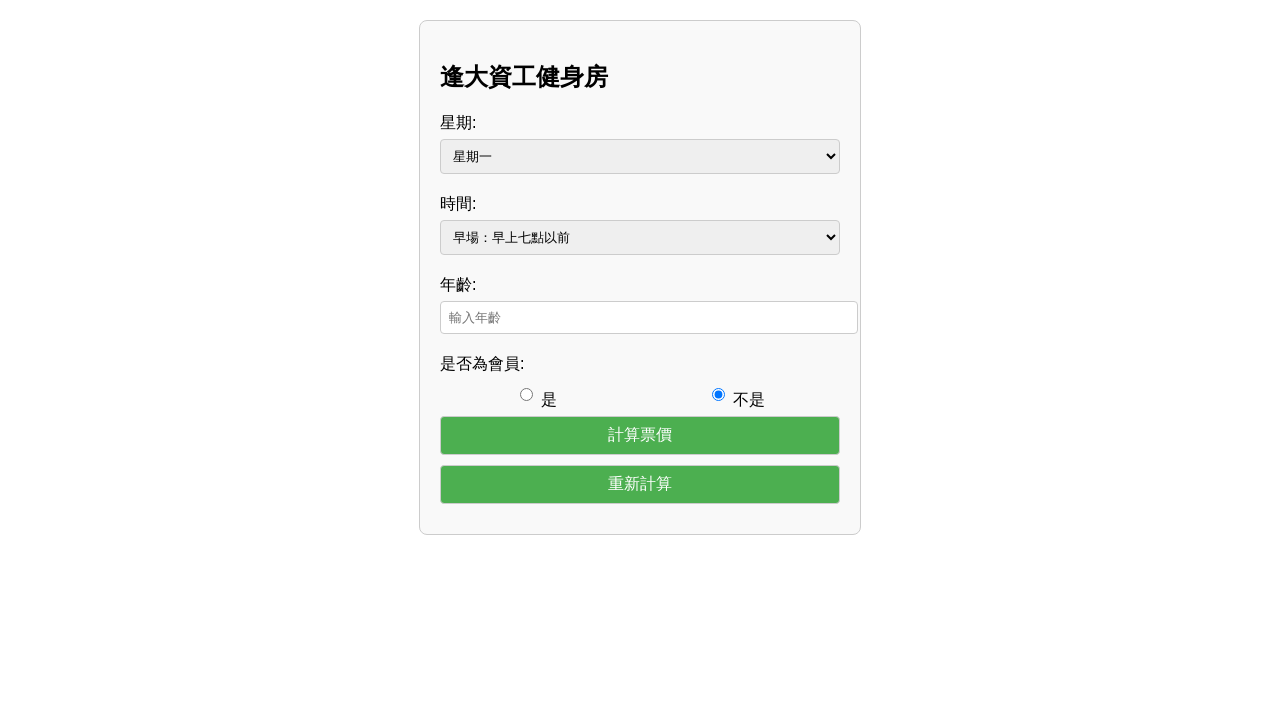

Selected 'before 7am' time slot from dropdown on #time
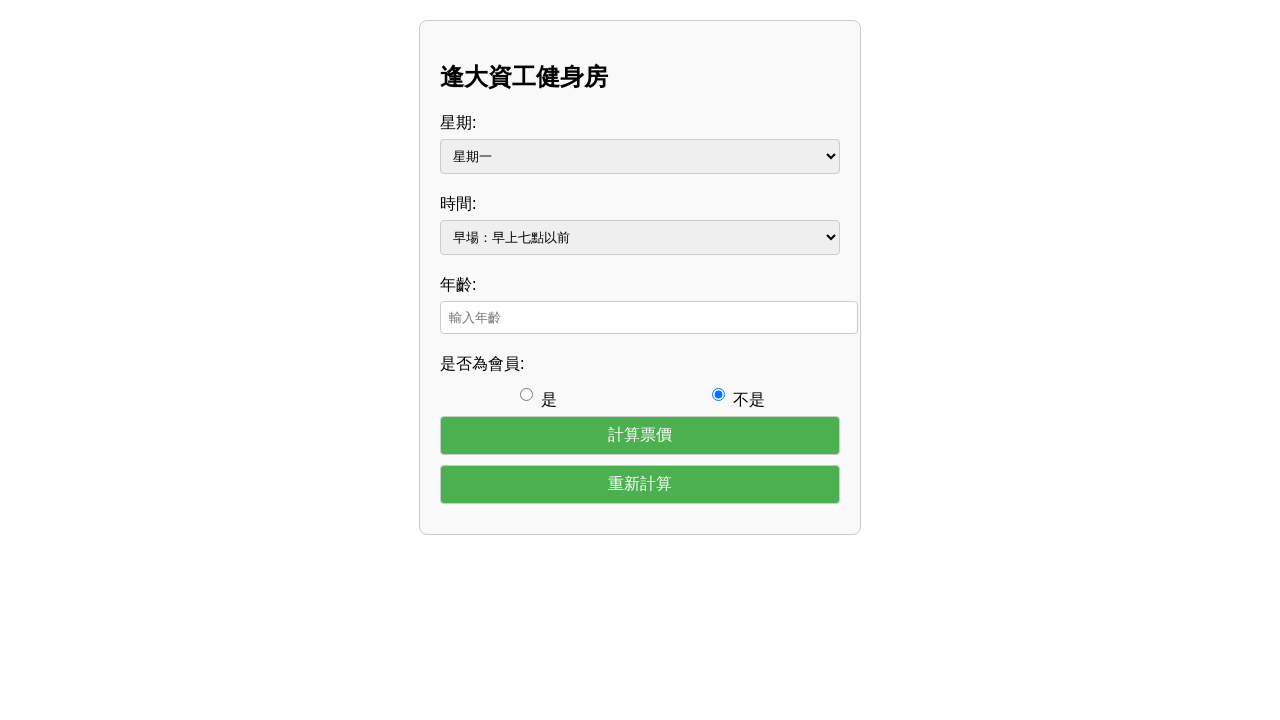

Entered age 30 in age field on #age
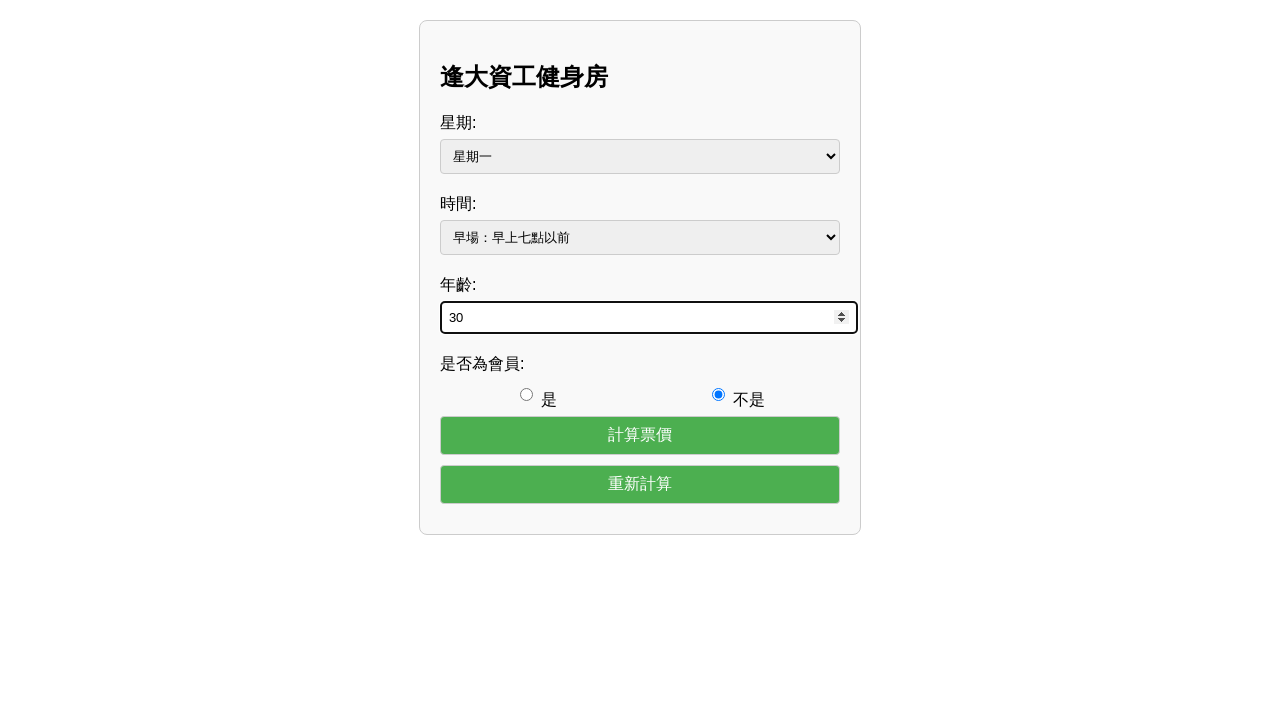

Clicked calculate button to compute discount at (640, 435) on #calculate
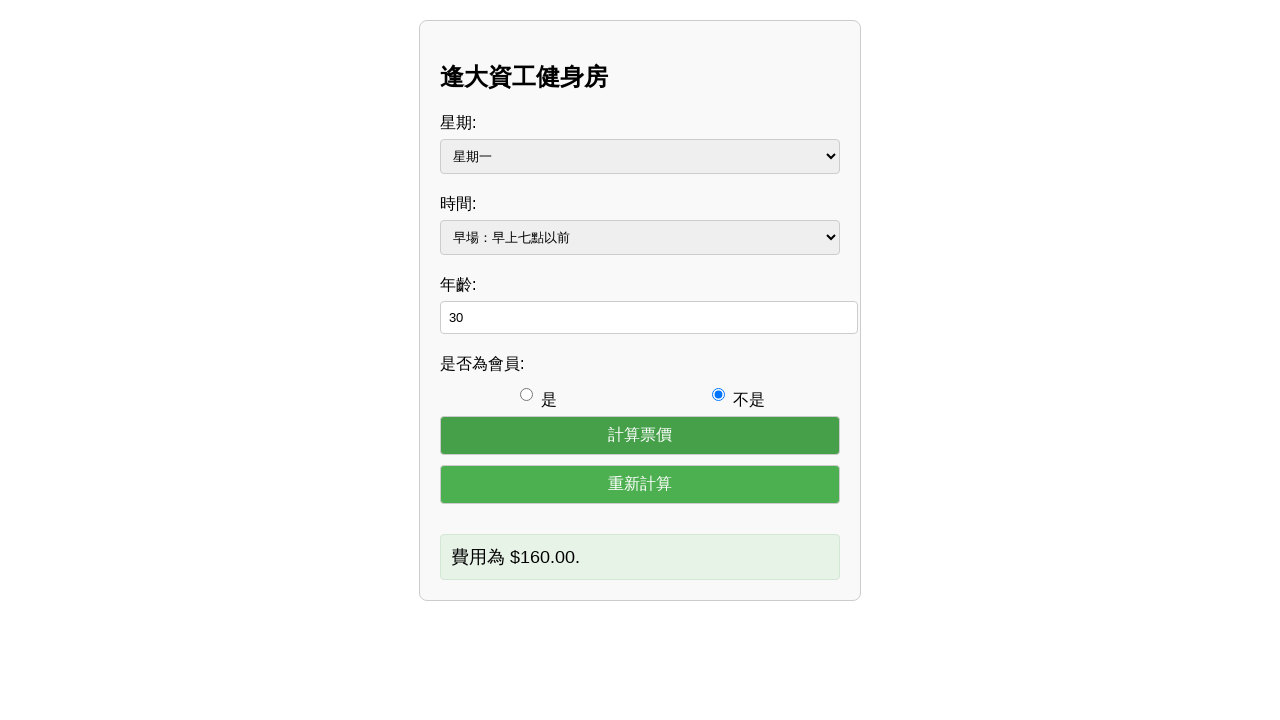

Output section loaded with discounted price of $160.00
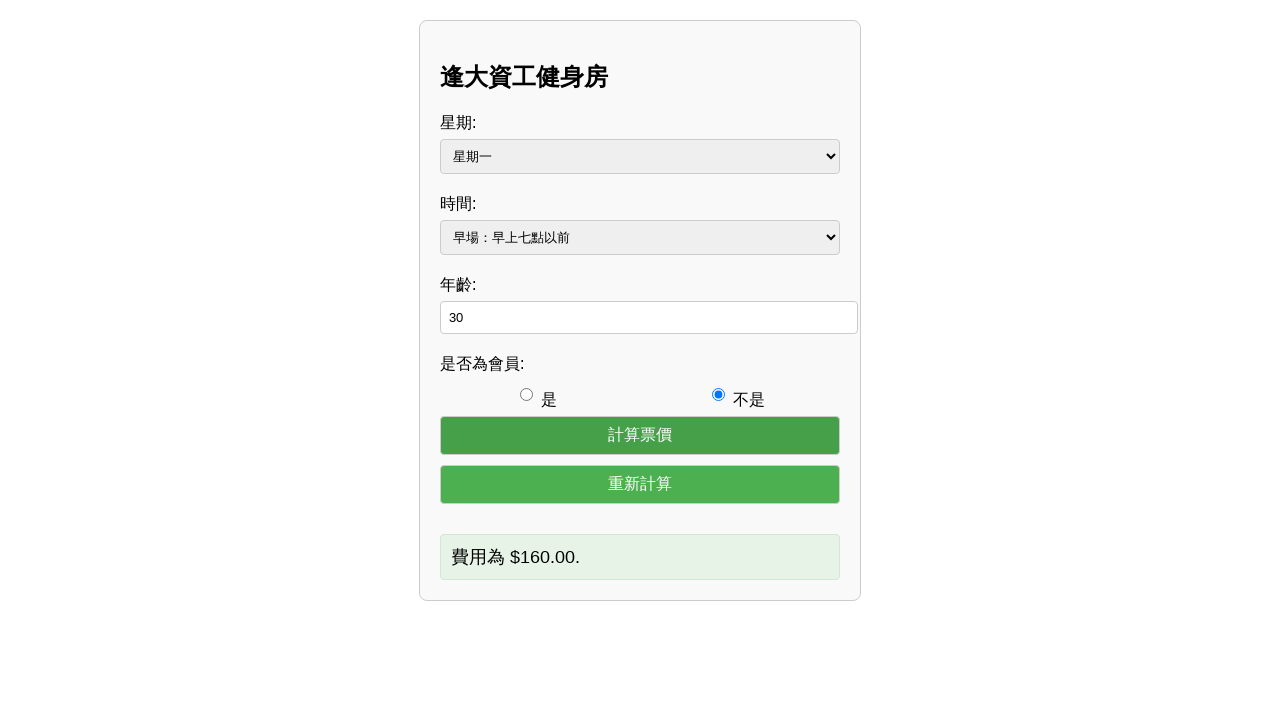

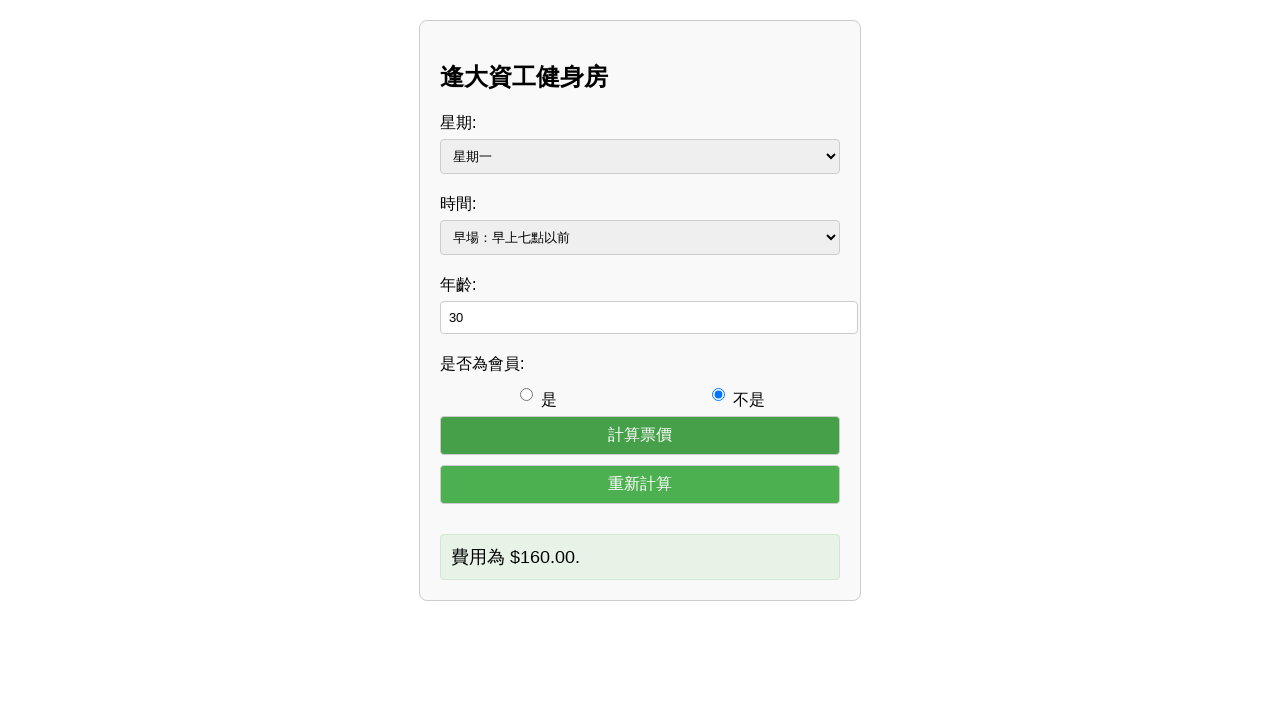